Tests email confirmation validation by entering mismatched email addresses

Starting URL: https://alada.vn/tai-khoan/dang-ky.html

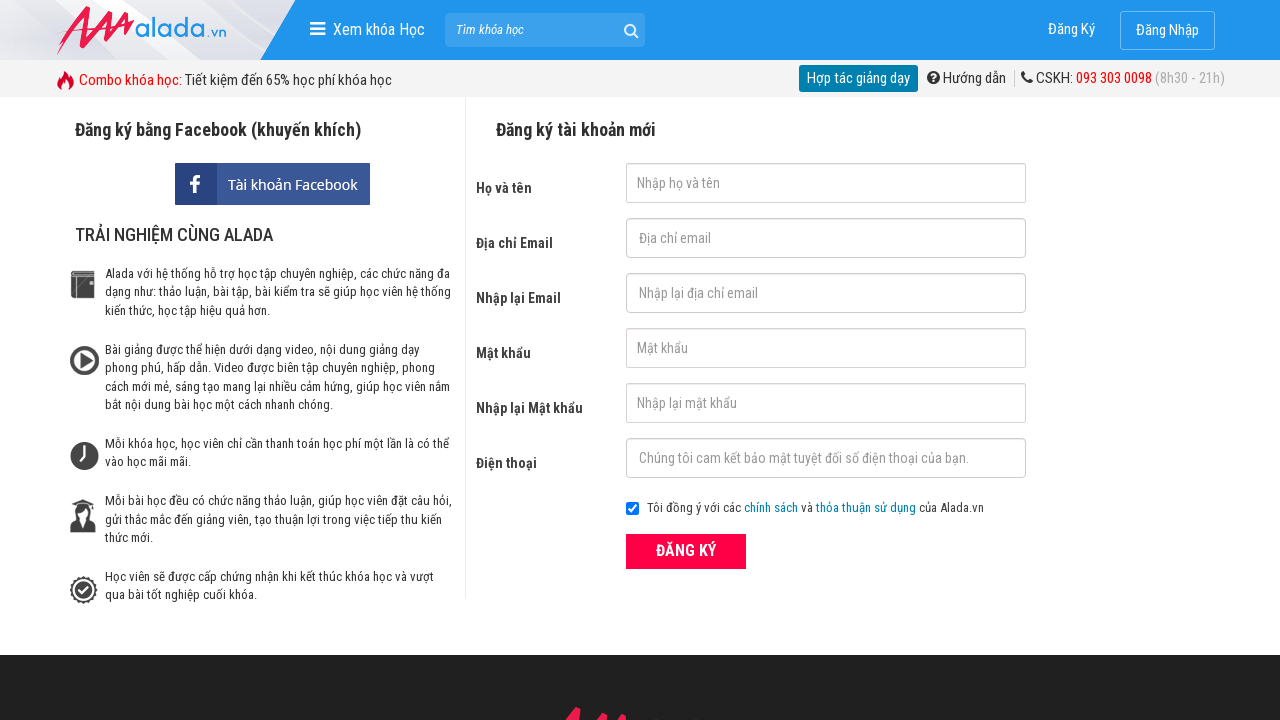

Clicked submit button at (686, 551) on button[type='submit']
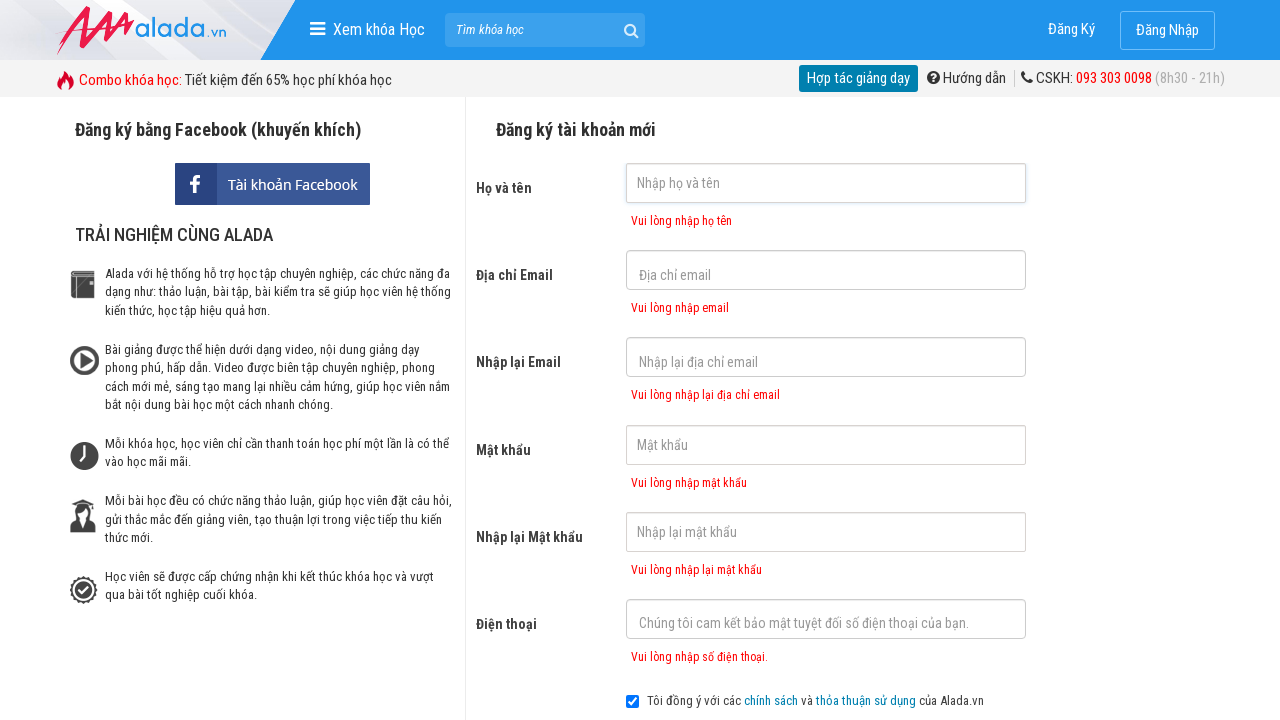

Filled first name field with 'John Kennedy' on input#txtFirstname
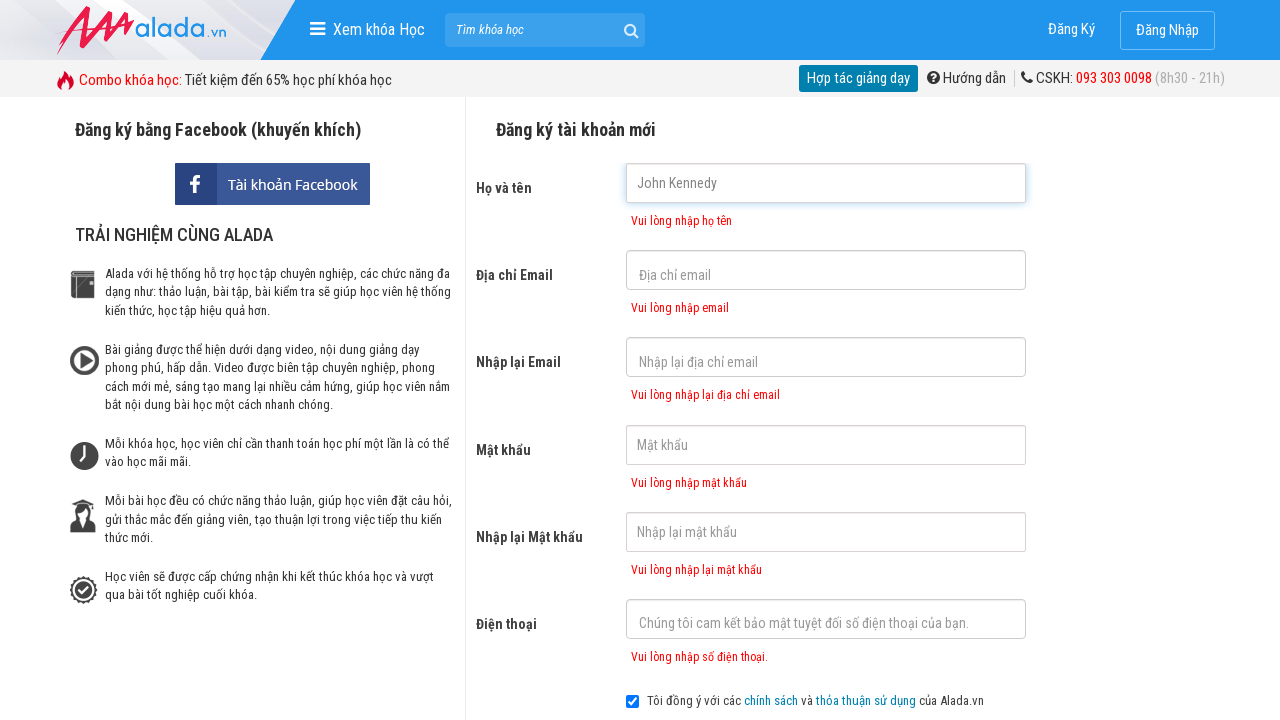

Filled email field with 'Kennedy@gmail.com' on input#txtEmail
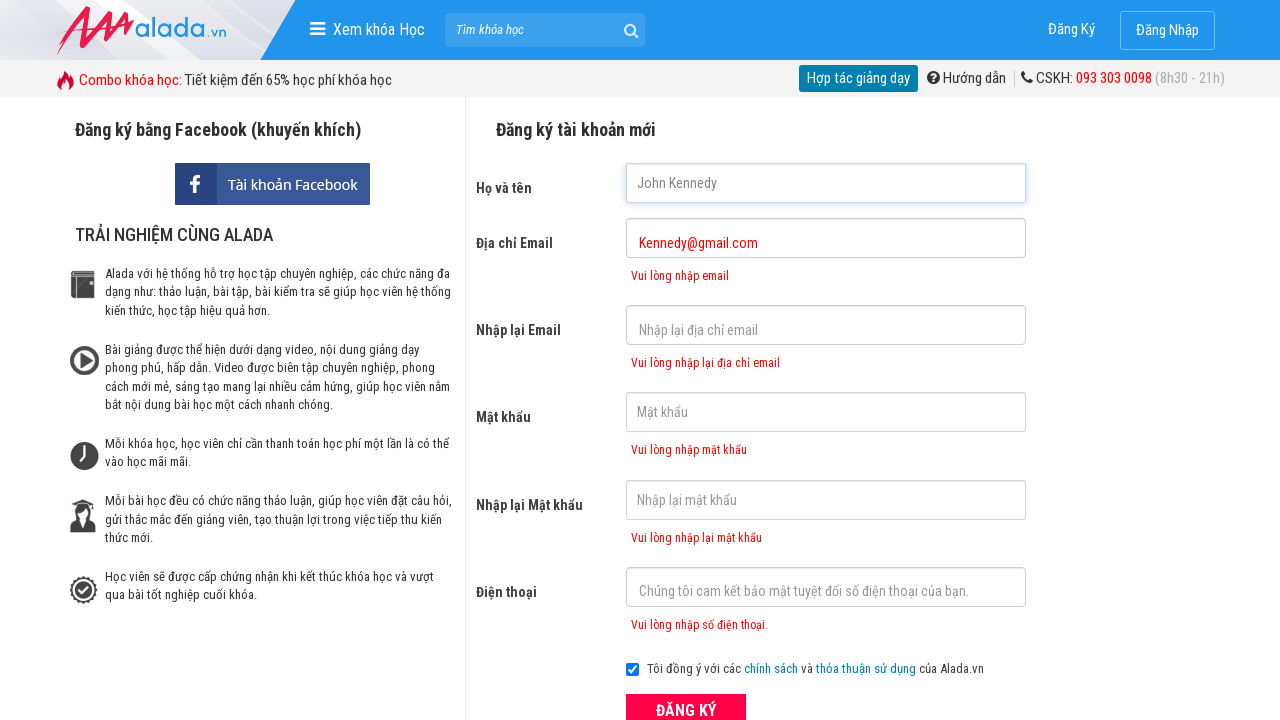

Filled confirm email field with mismatched email 'Kennedy@gmail' on input#txtCEmail
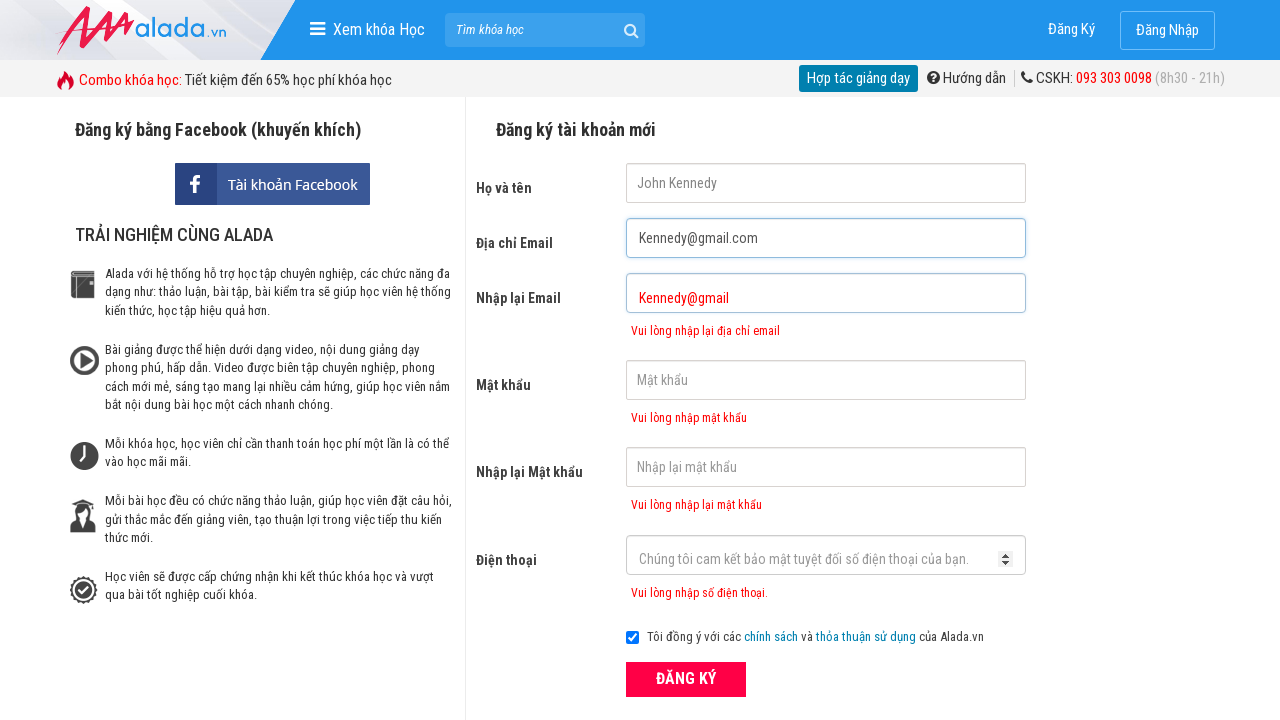

Filled password field with '123456' on input#txtPassword
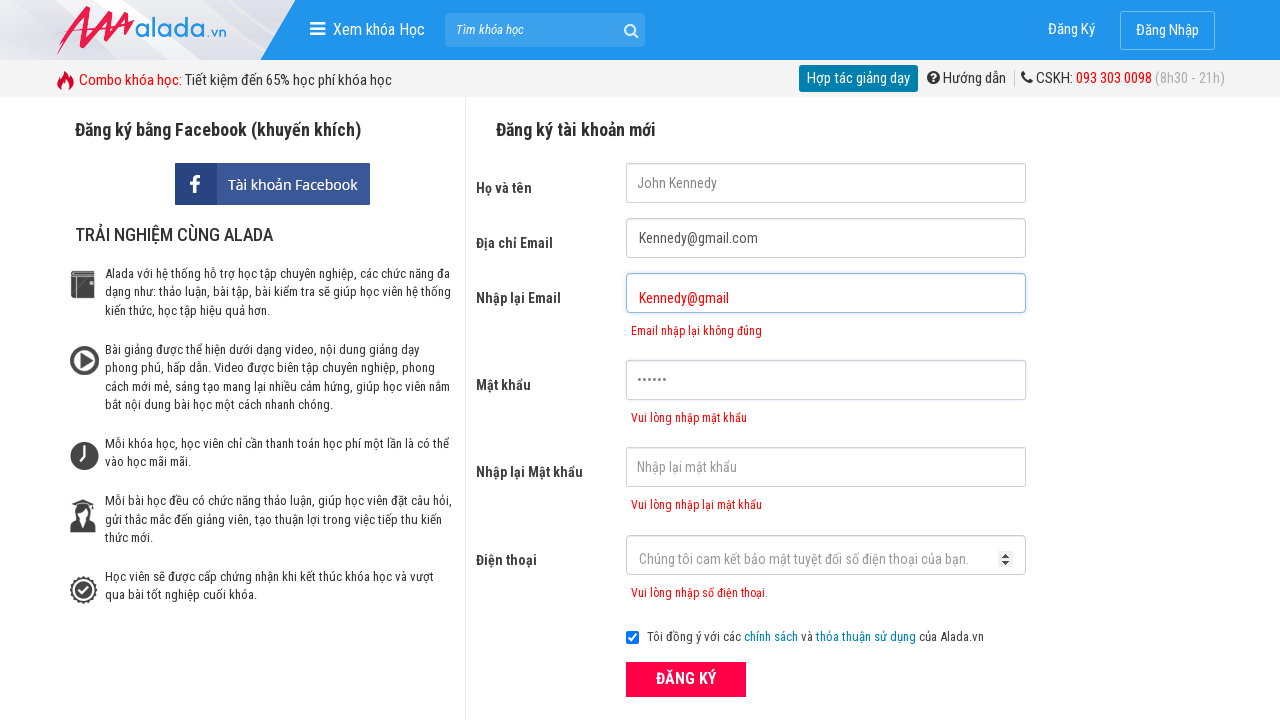

Filled confirm password field with '123456' on input#txtCPassword
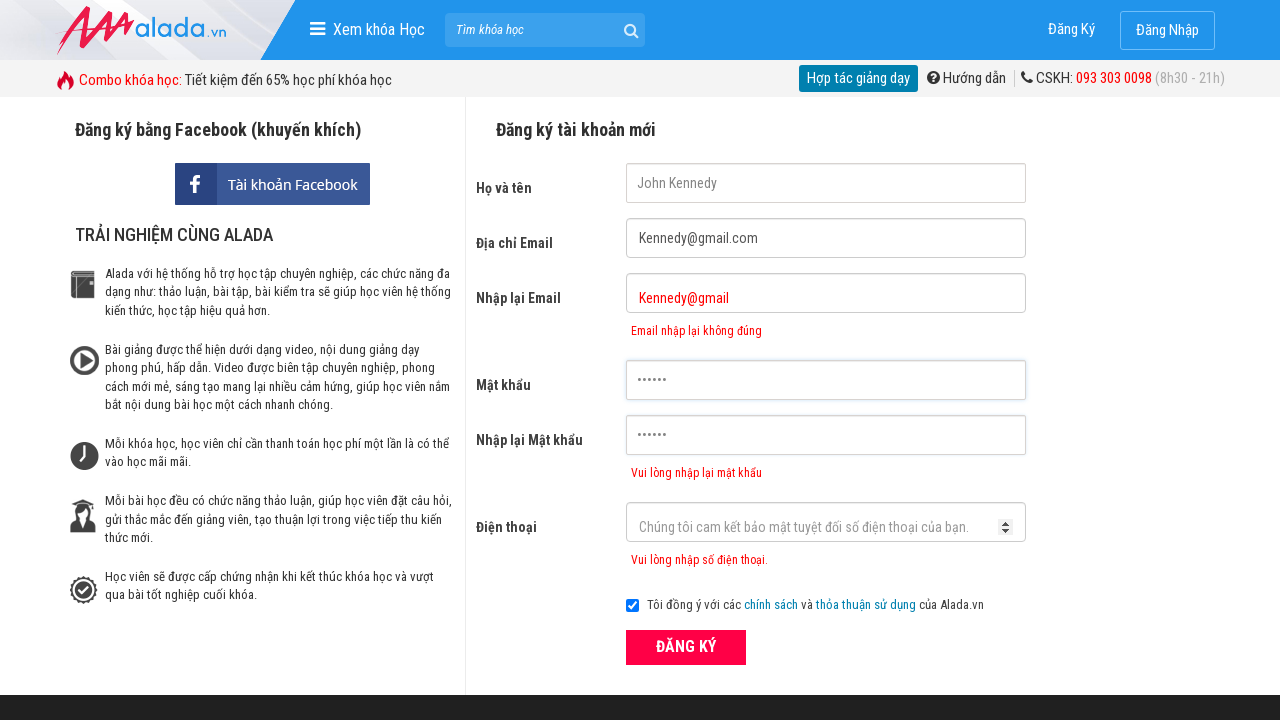

Filled phone field with '0987654321' on input#txtPhone
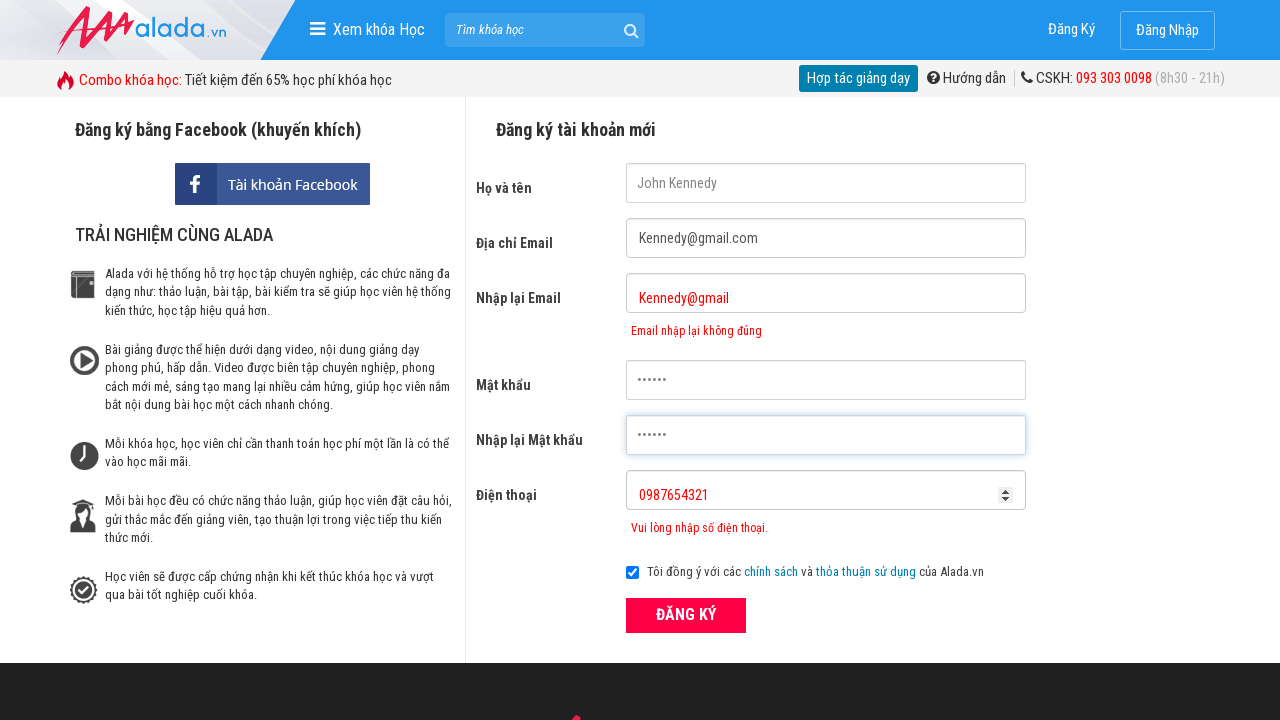

Confirm email error message appeared validating mismatched email addresses
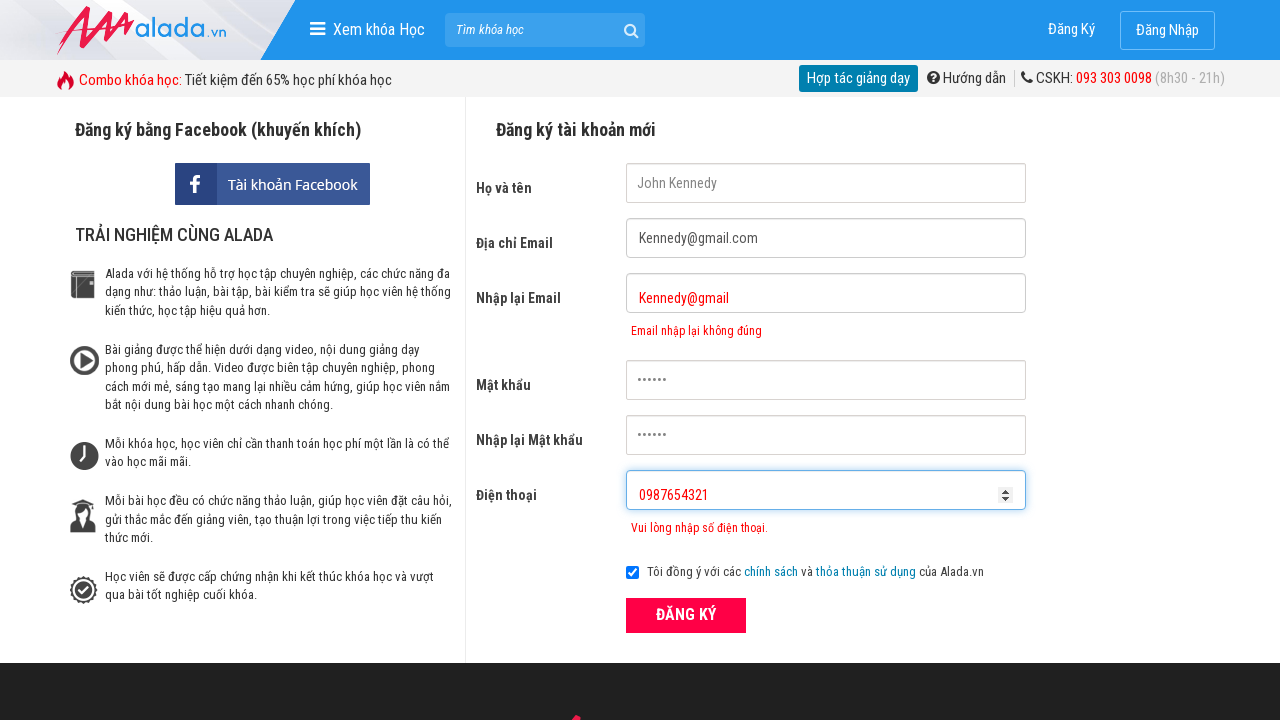

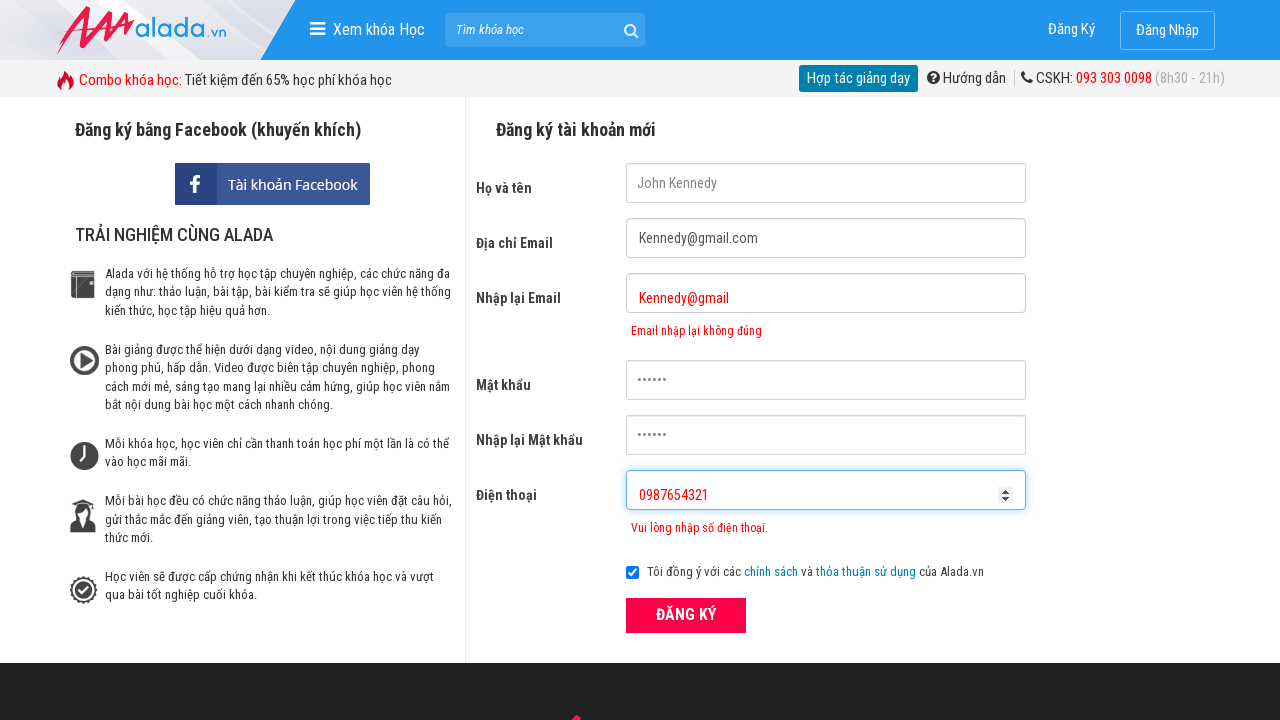